Tests right-click context menu interaction on the Selenium website by right-clicking the Downloads link and navigating through the context menu using Tab key presses.

Starting URL: https://selenium.dev/

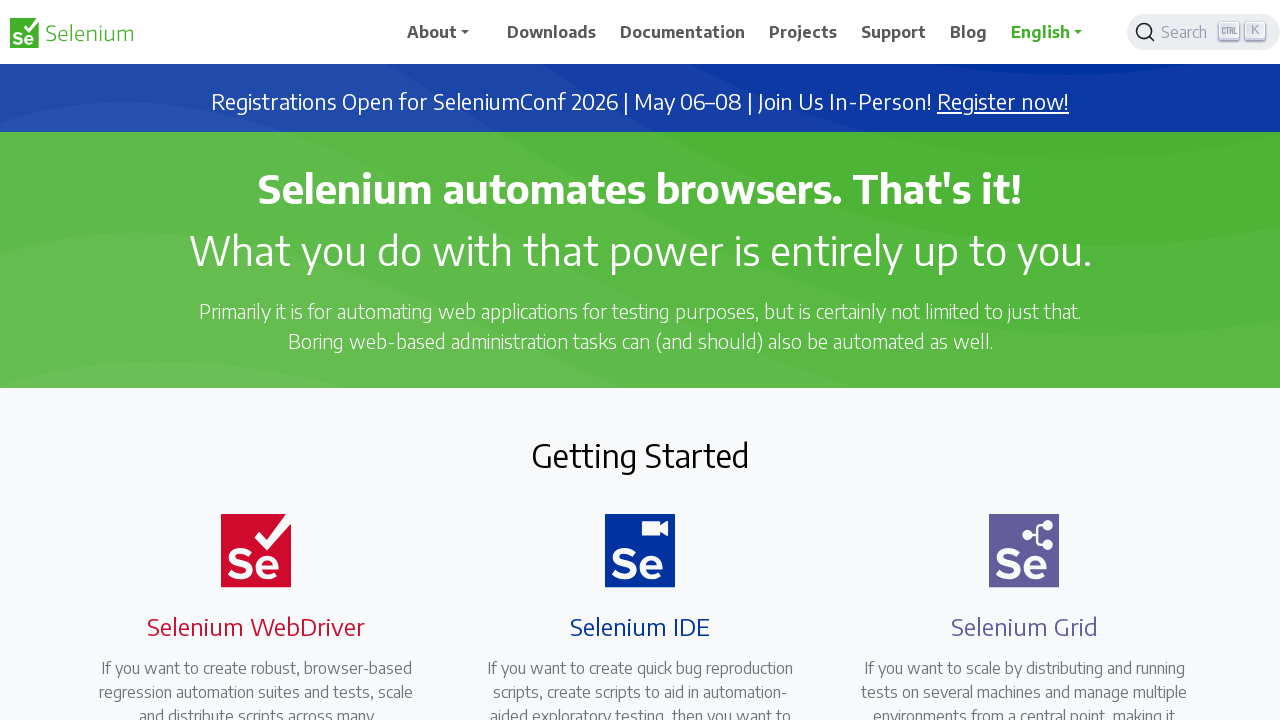

Downloads link selector loaded on the page
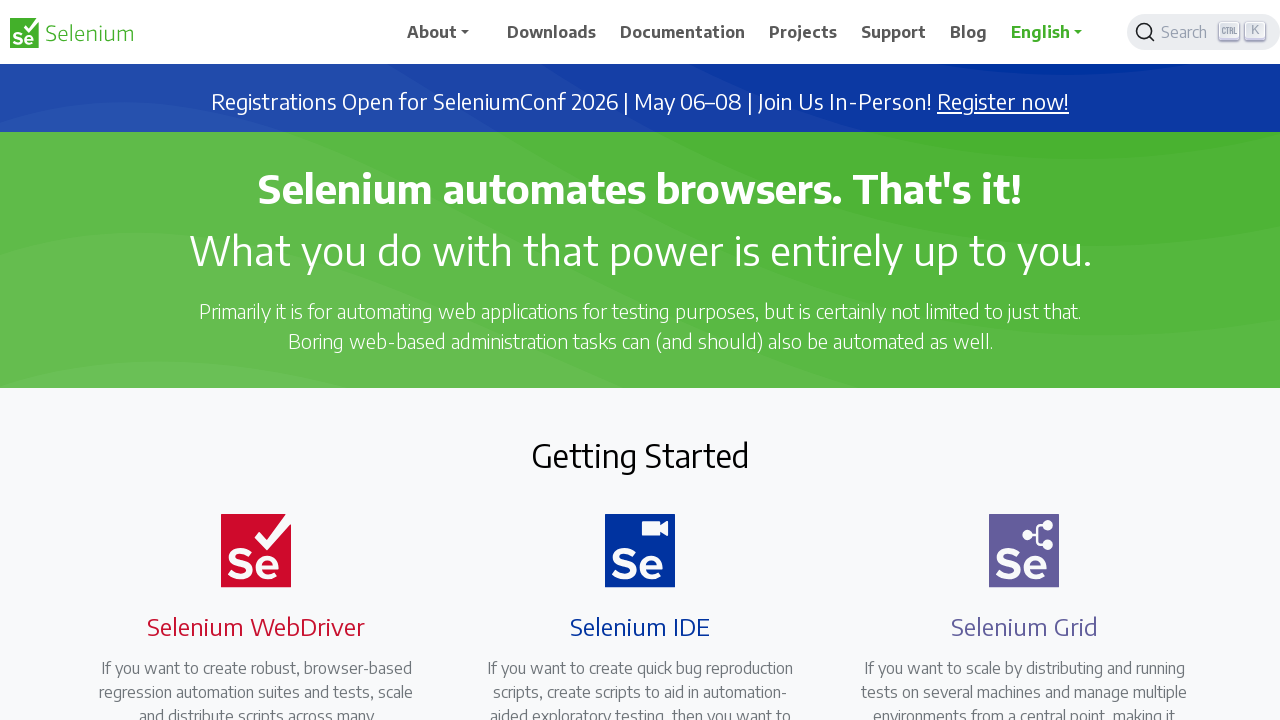

Right-clicked on Downloads link to open context menu at (552, 32) on //span[text()='Downloads']
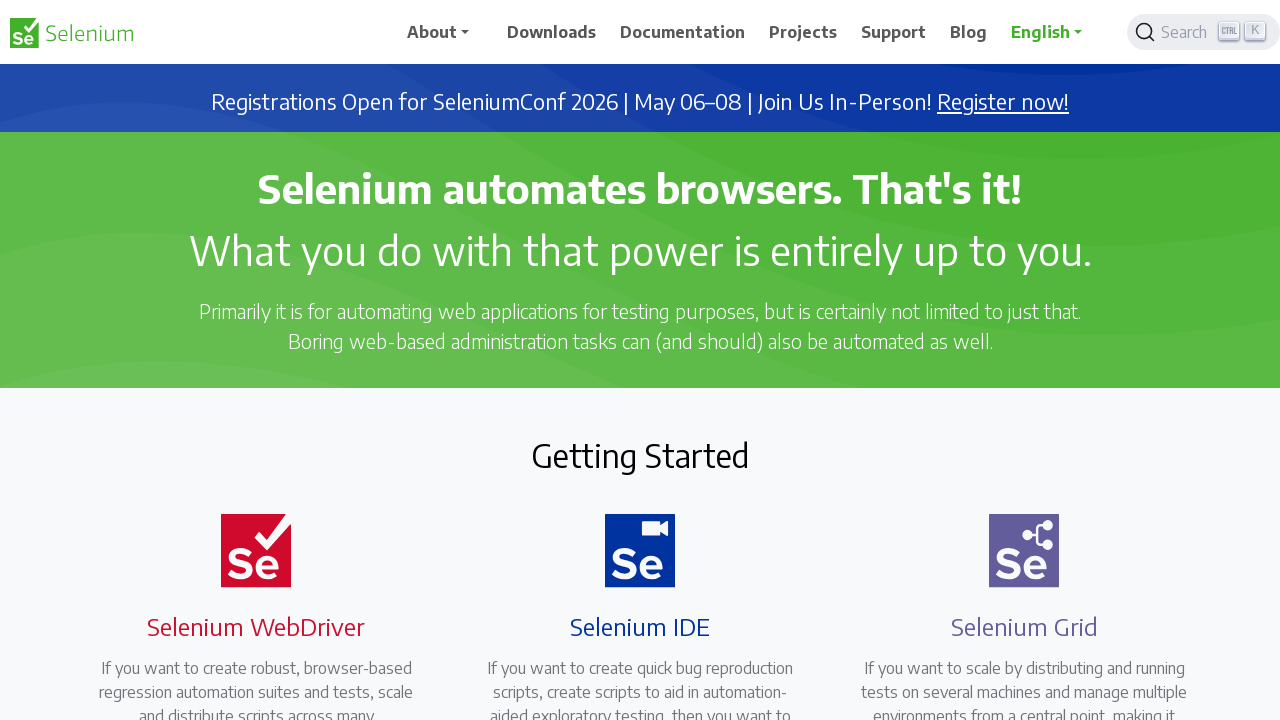

Waited 2 seconds for context menu to appear
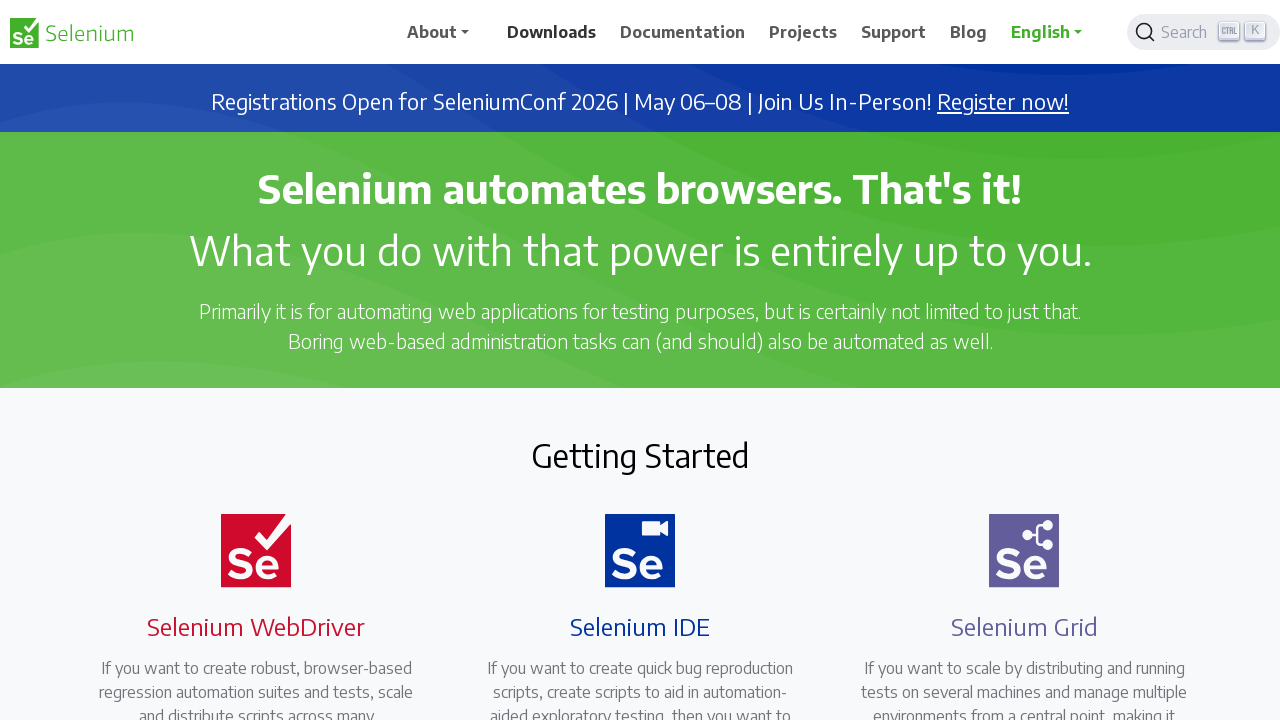

Pressed Tab key to navigate context menu (press 1 of 7)
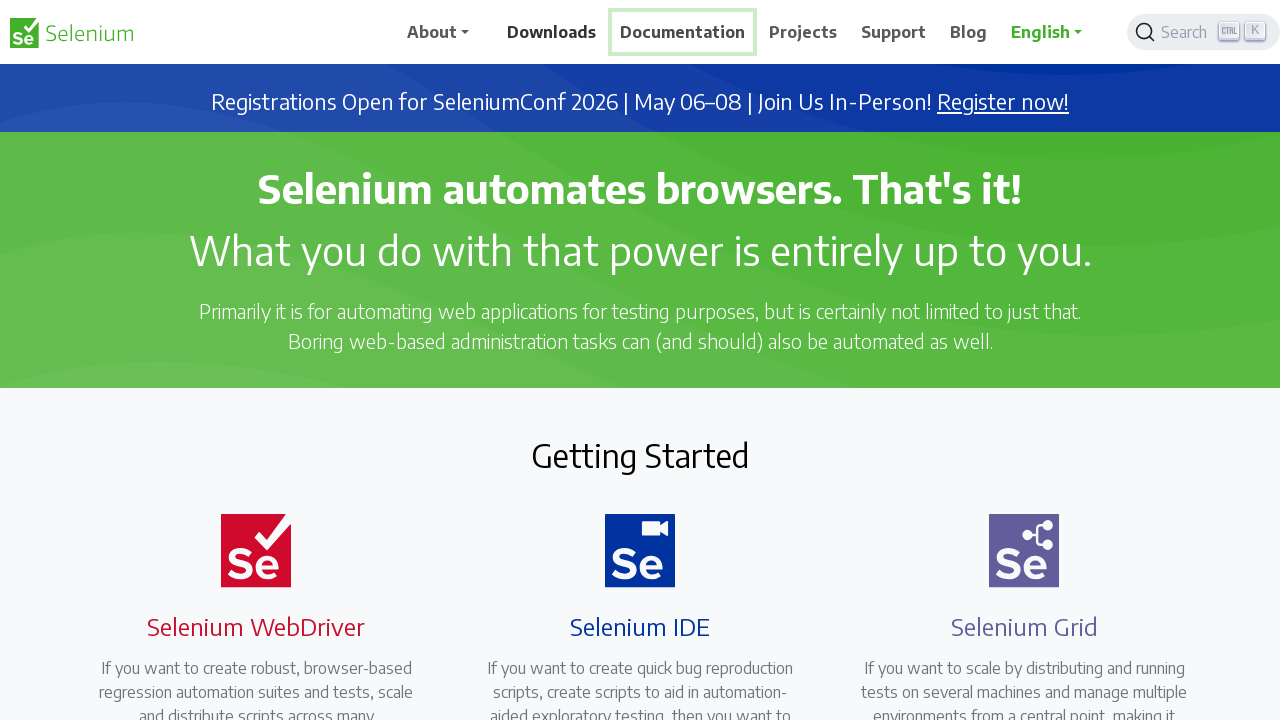

Pressed Tab key to navigate context menu (press 2 of 7)
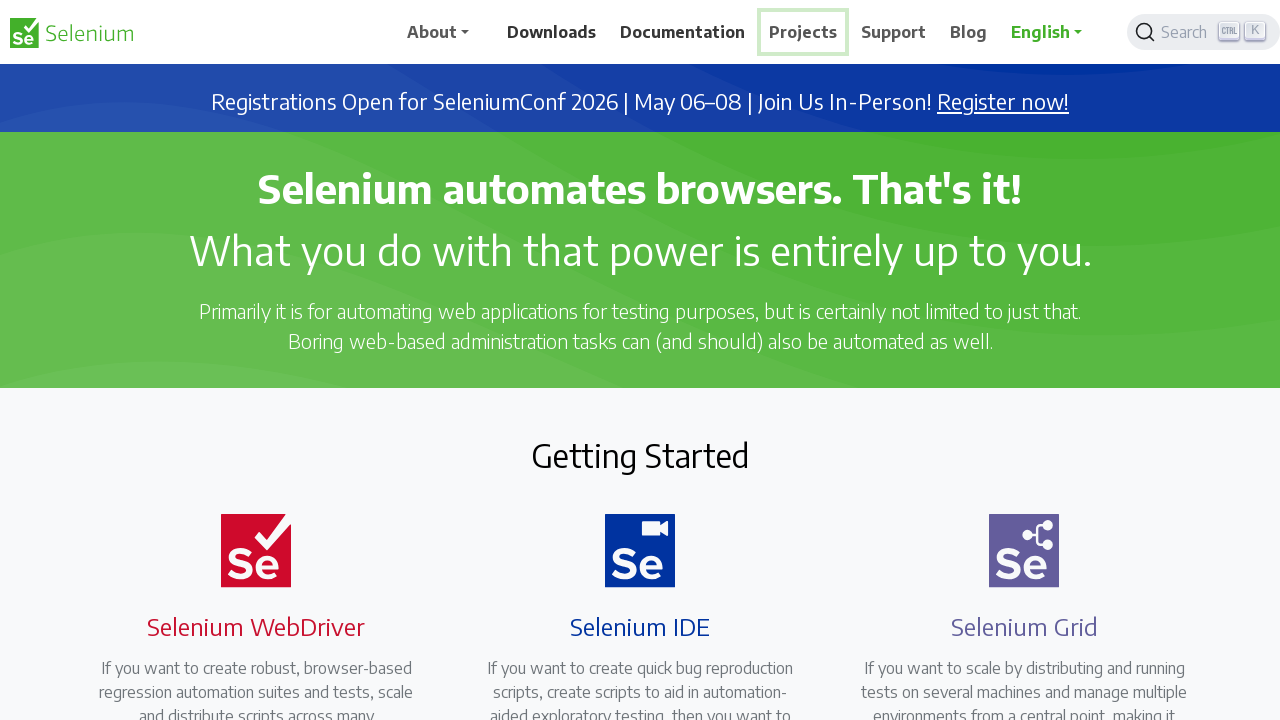

Pressed Tab key to navigate context menu (press 3 of 7)
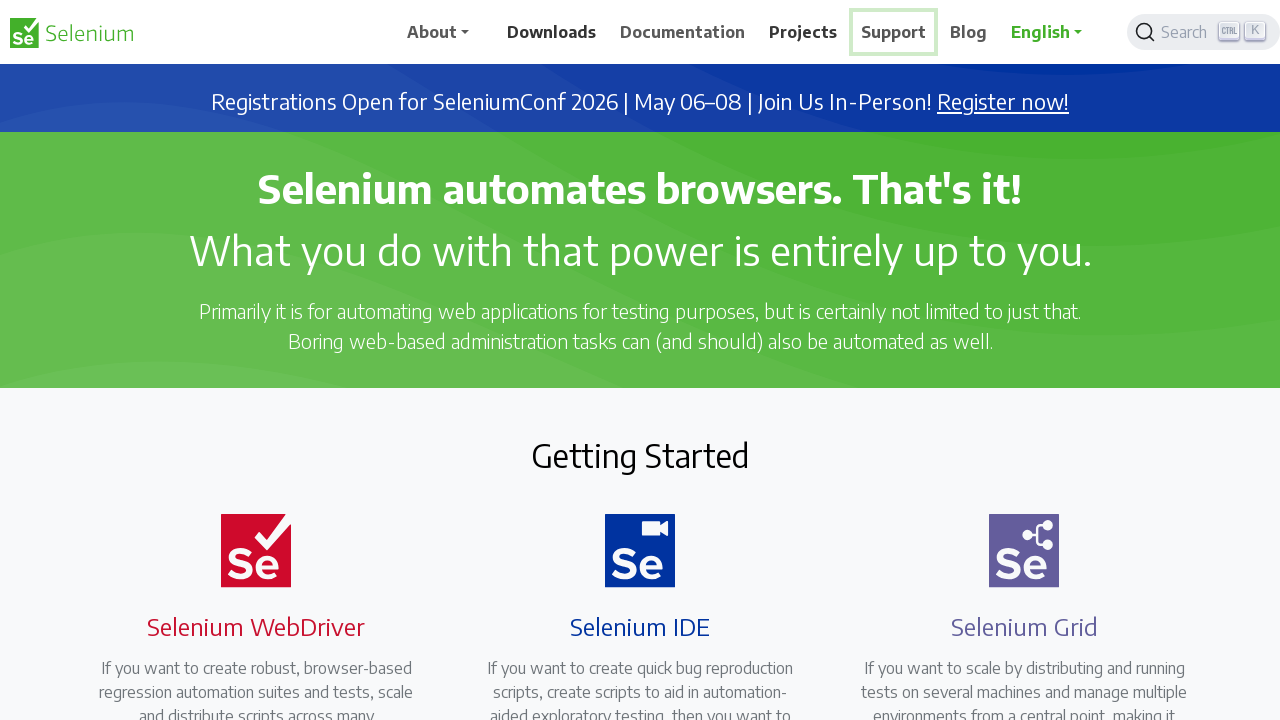

Pressed Tab key to navigate context menu (press 4 of 7)
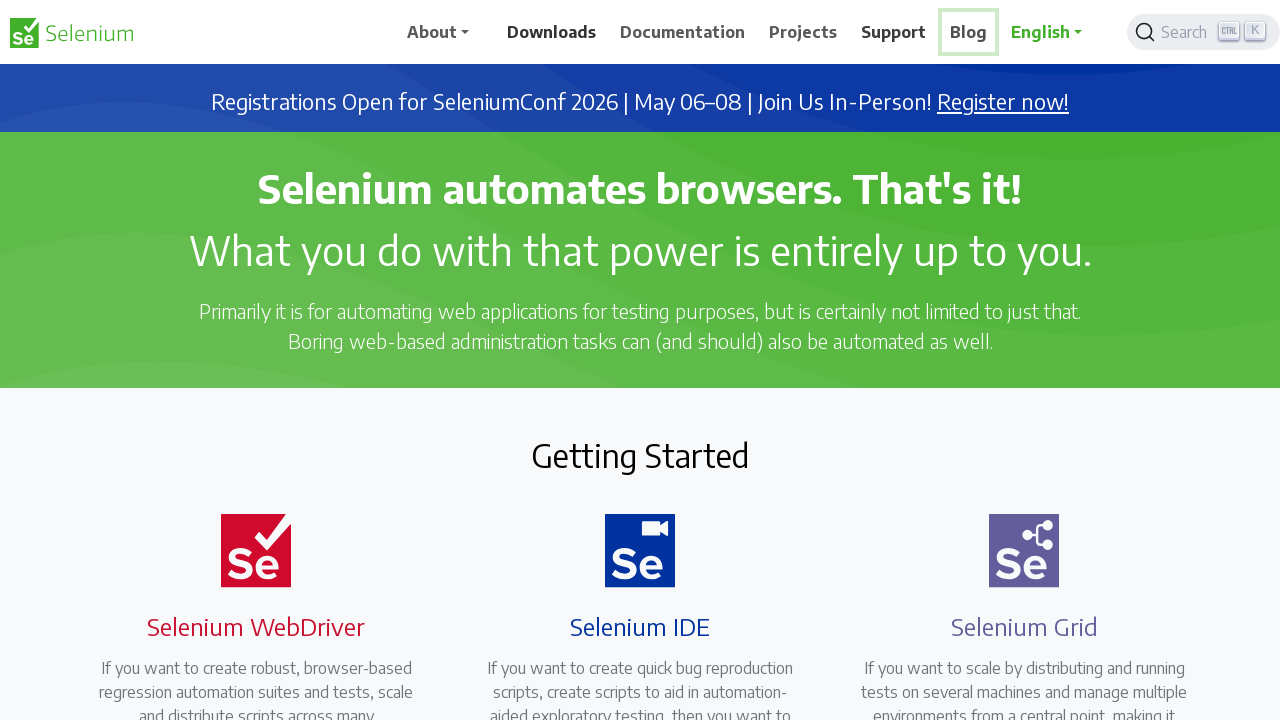

Pressed Tab key to navigate context menu (press 5 of 7)
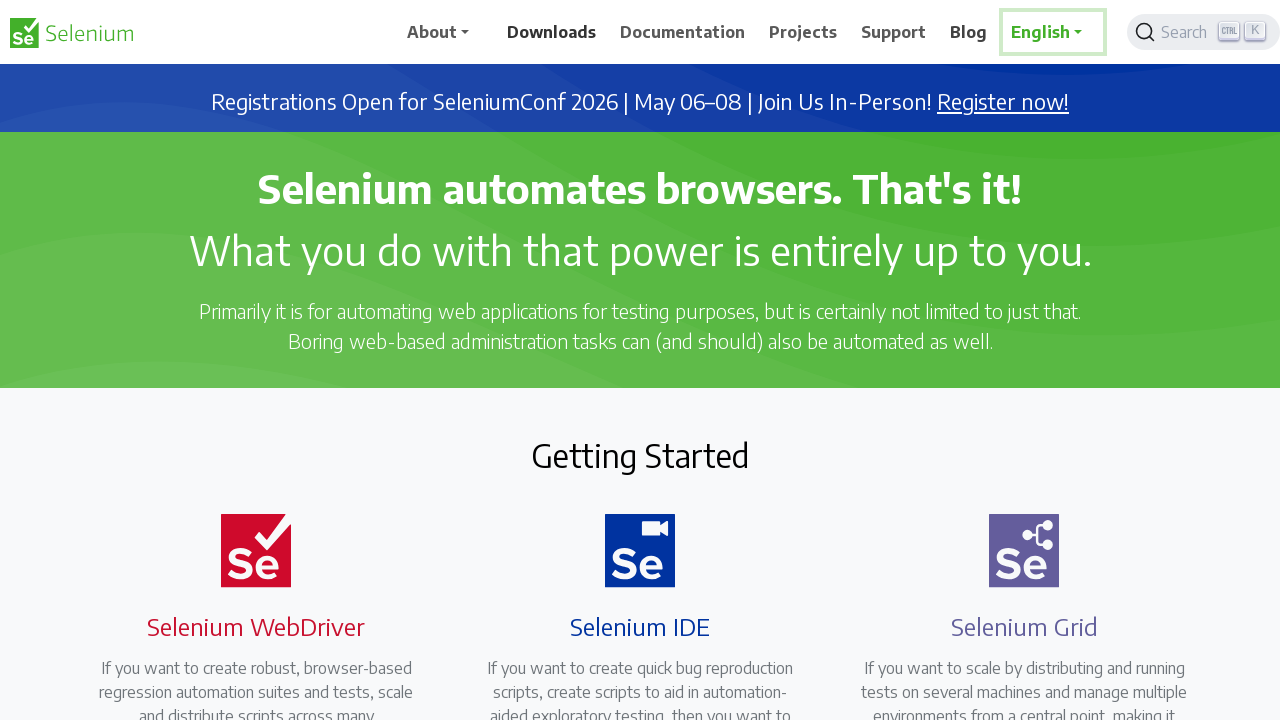

Pressed Tab key to navigate context menu (press 6 of 7)
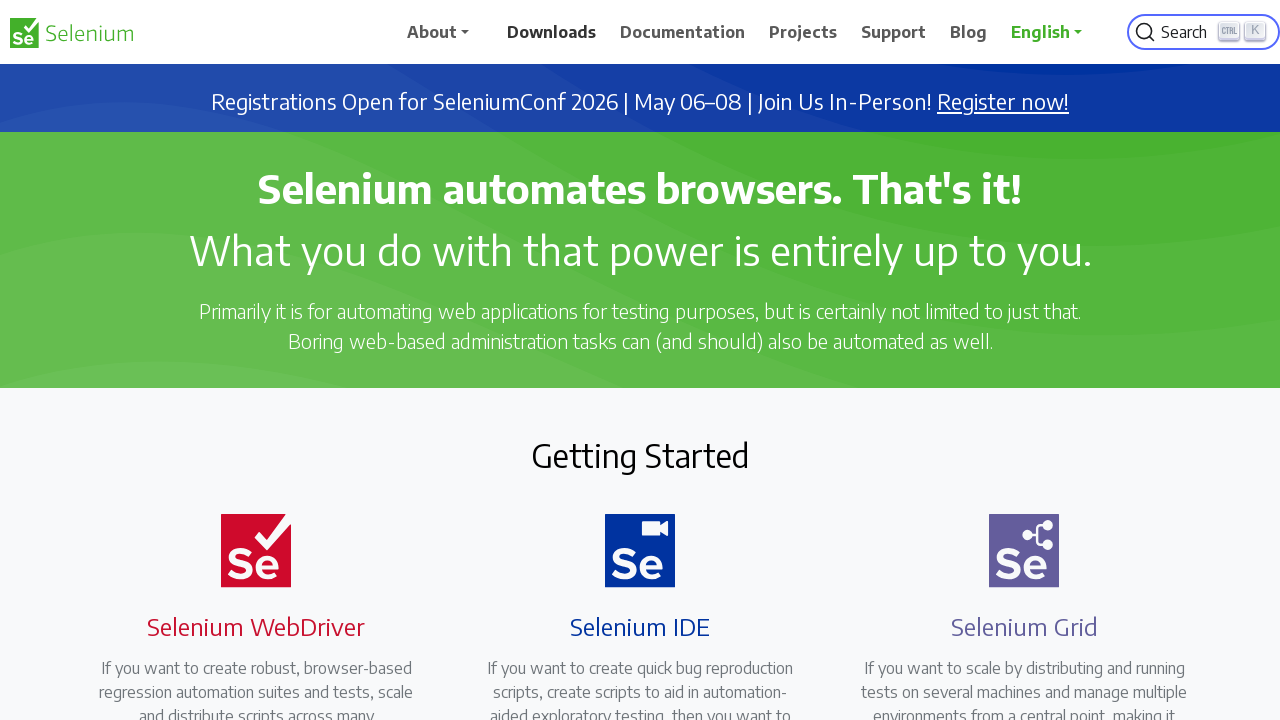

Pressed Tab key to navigate context menu (press 7 of 7)
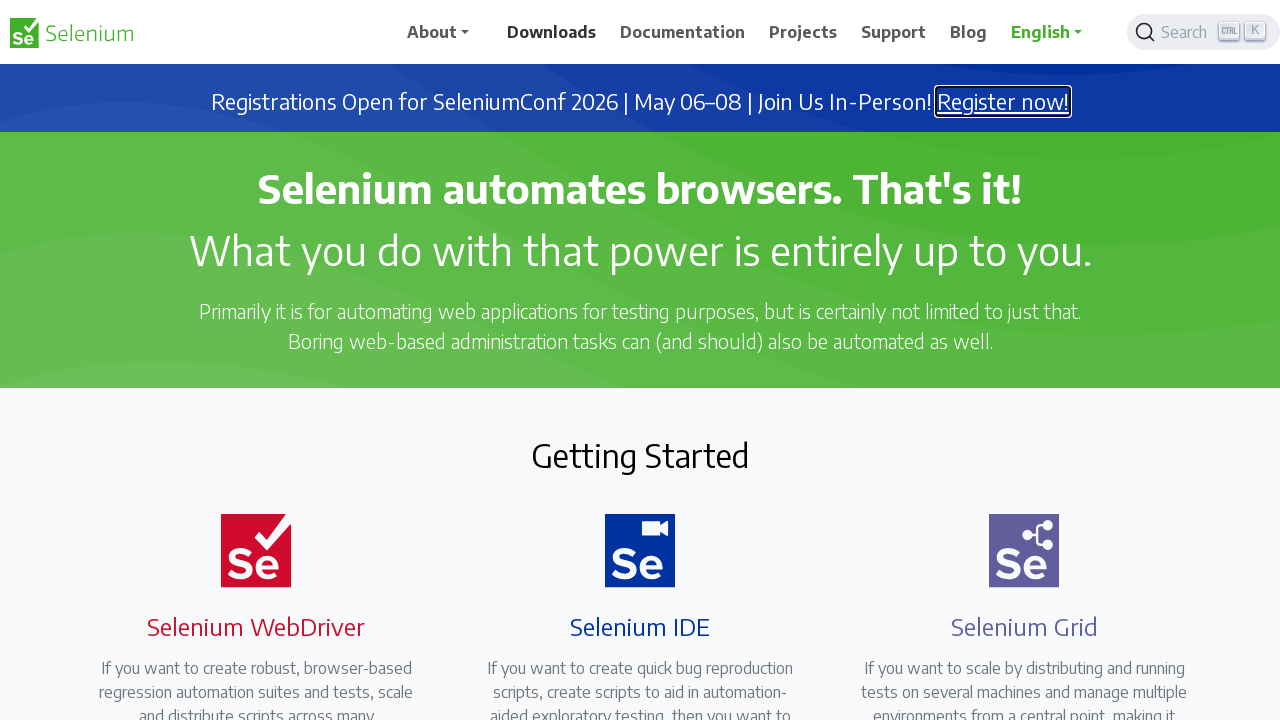

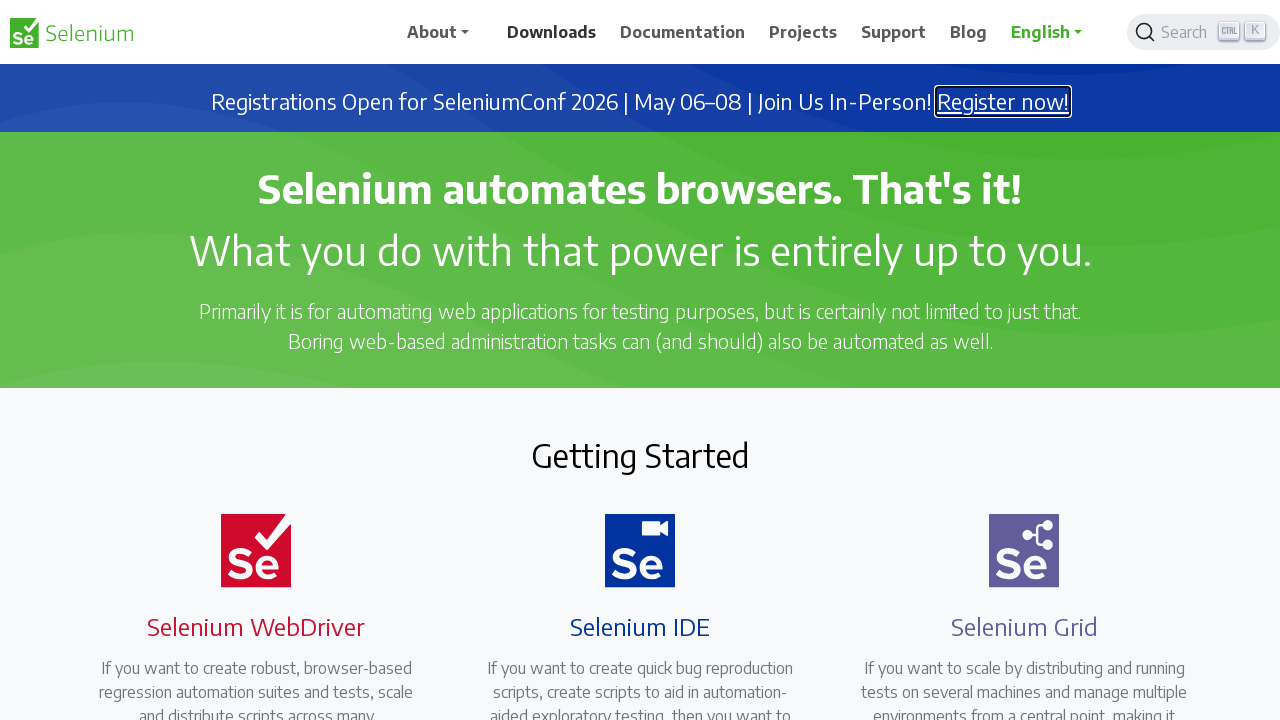